Tests window handling functionality by clicking a link that opens a new window and verifying the new window content

Starting URL: https://the-internet.herokuapp.com/windows

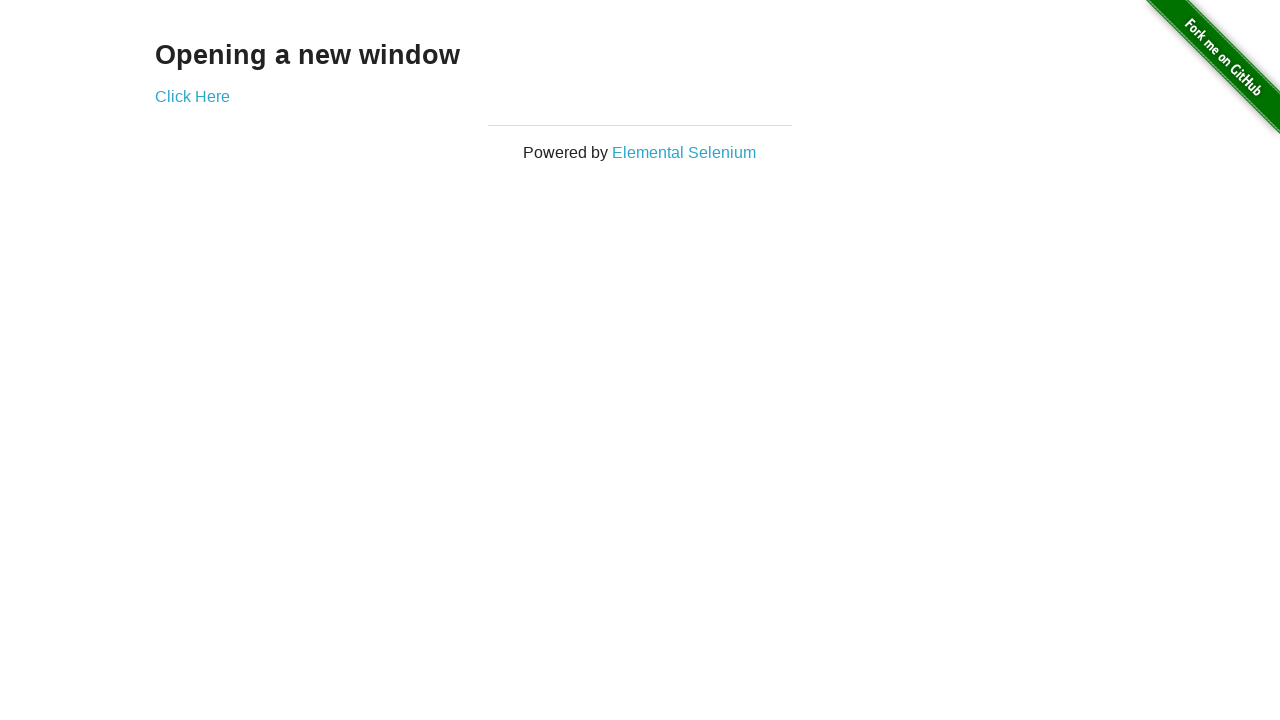

Clicked 'Click Here' link to open new window at (192, 96) on text=Click Here
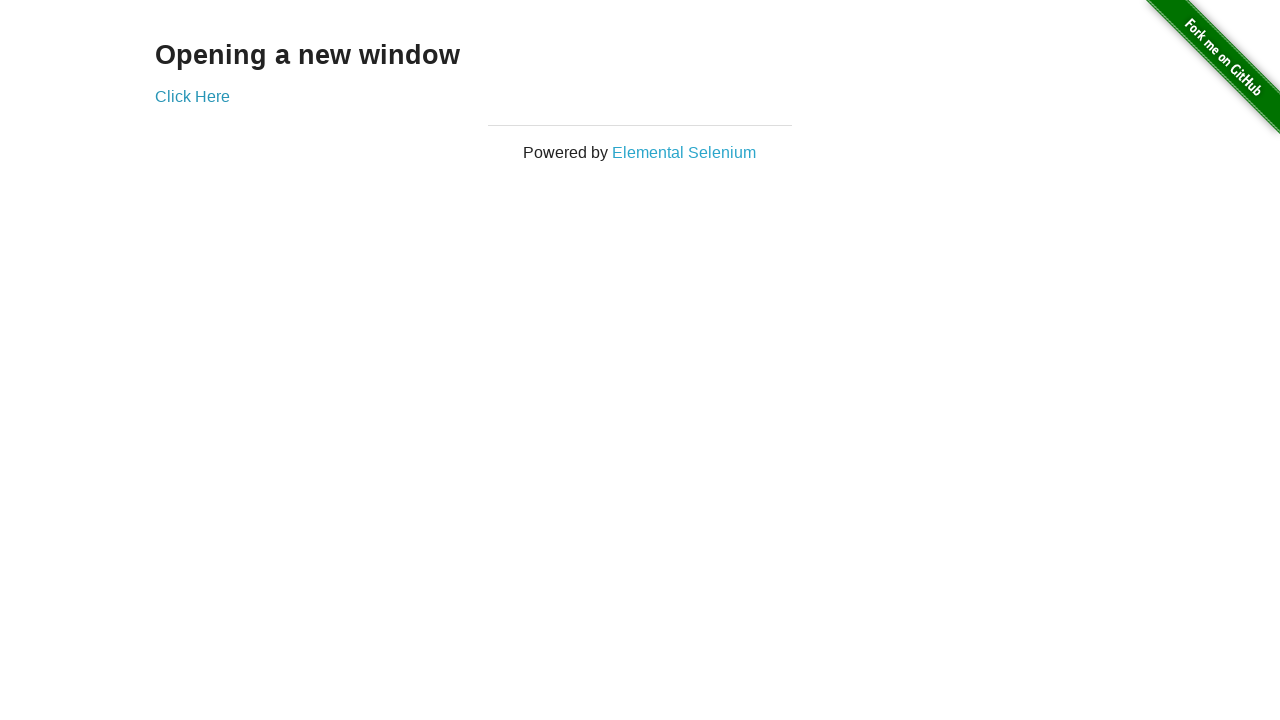

New window opened and captured
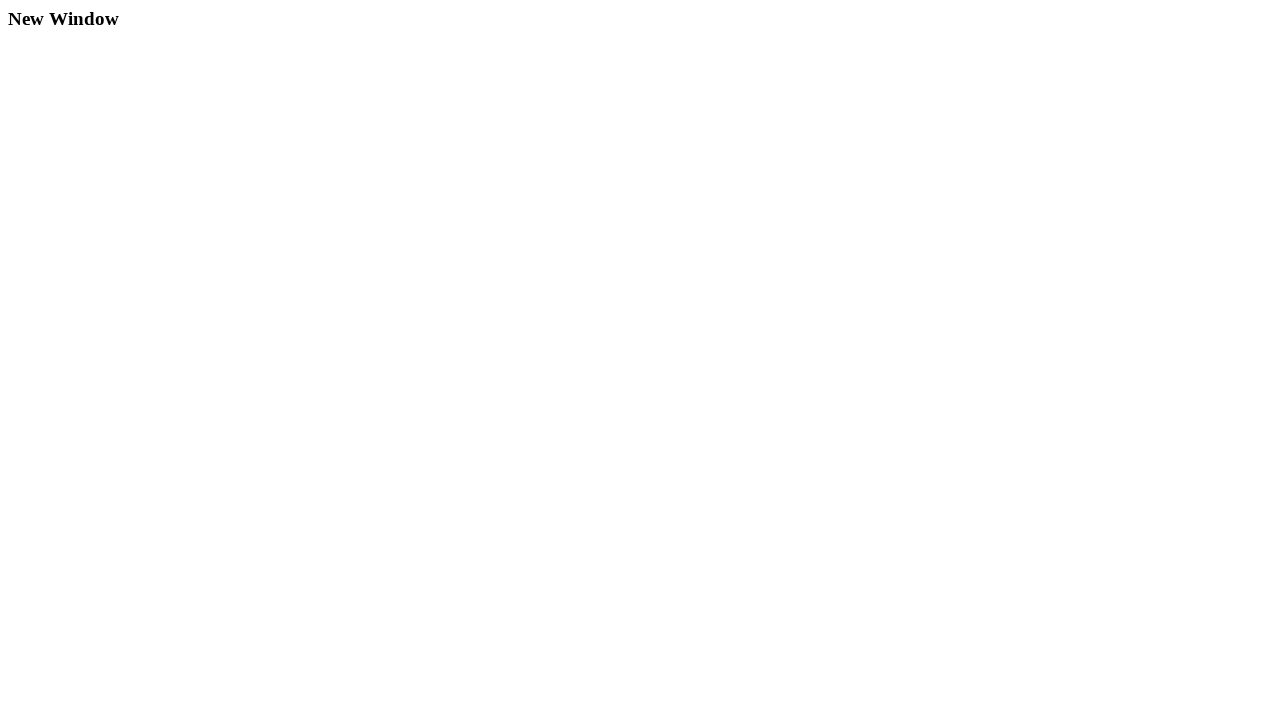

Waited for new window page to fully load
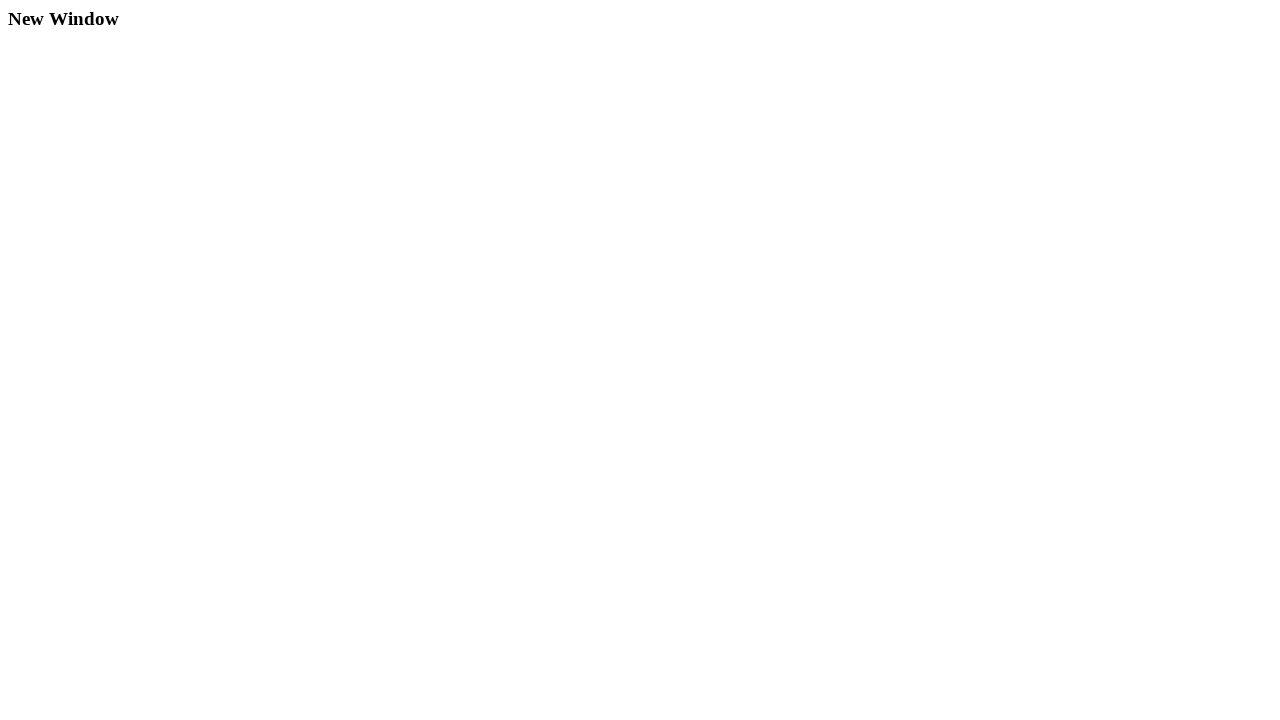

Verified 'New Window' text is present in new window content
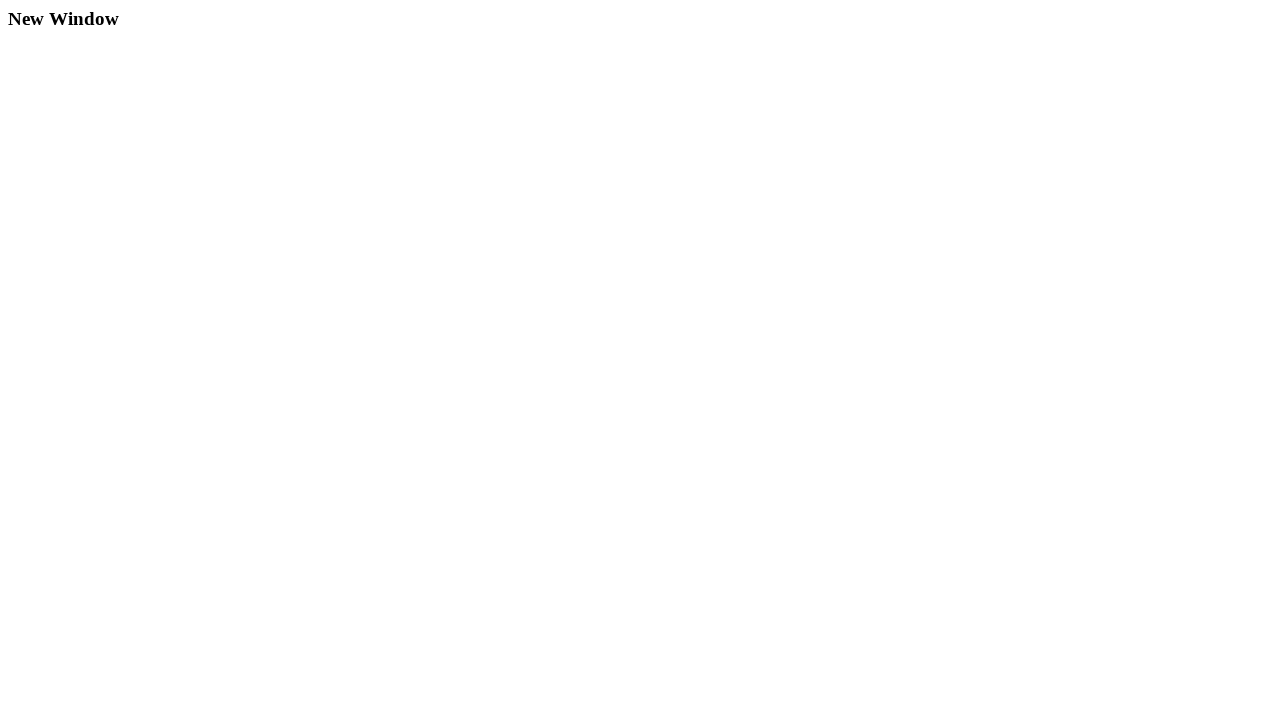

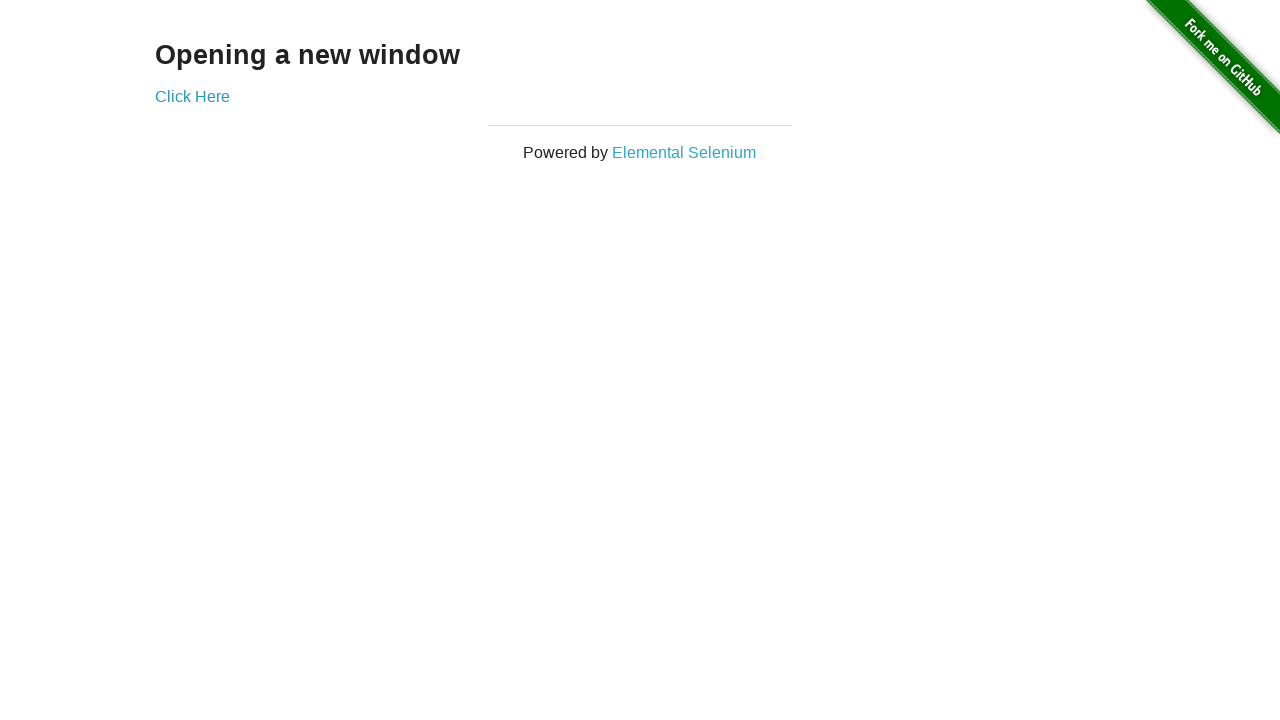